Tests dropdown interaction on a demo page by locating the dropdown element, retrieving all available options, and verifying the dropdown functionality.

Starting URL: http://the-internet.herokuapp.com/dropdown

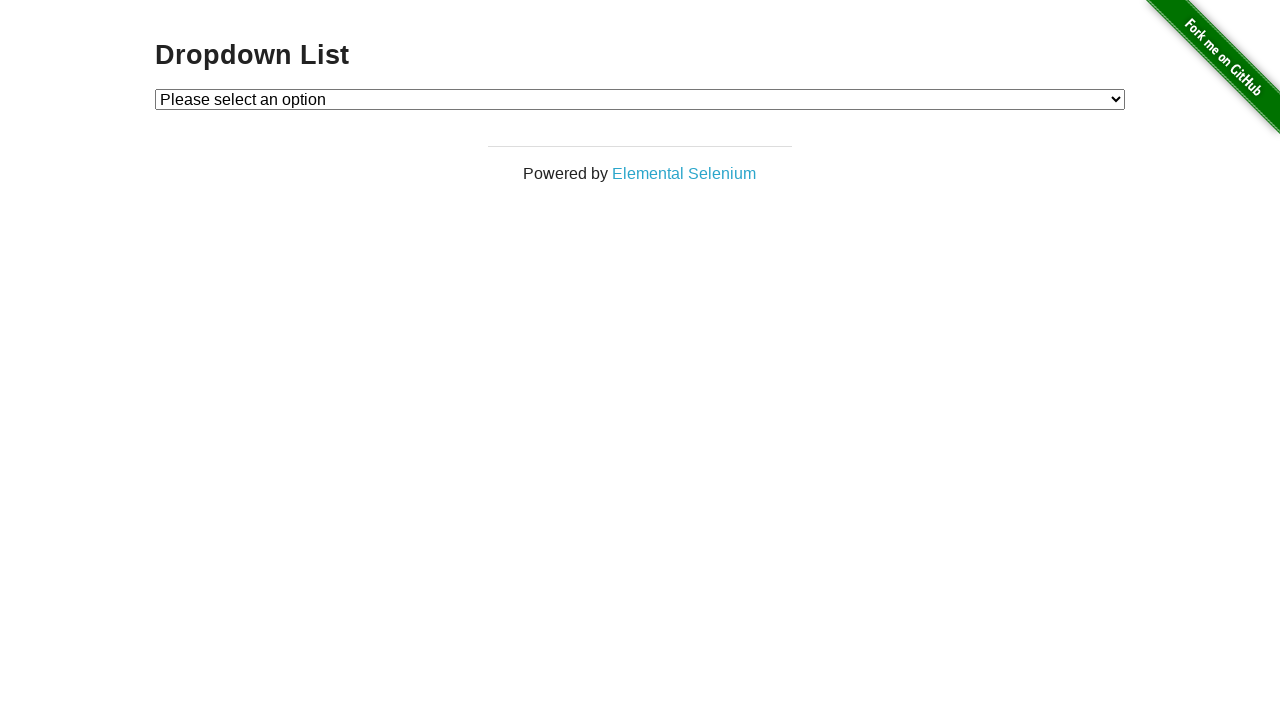

Dropdown element became visible
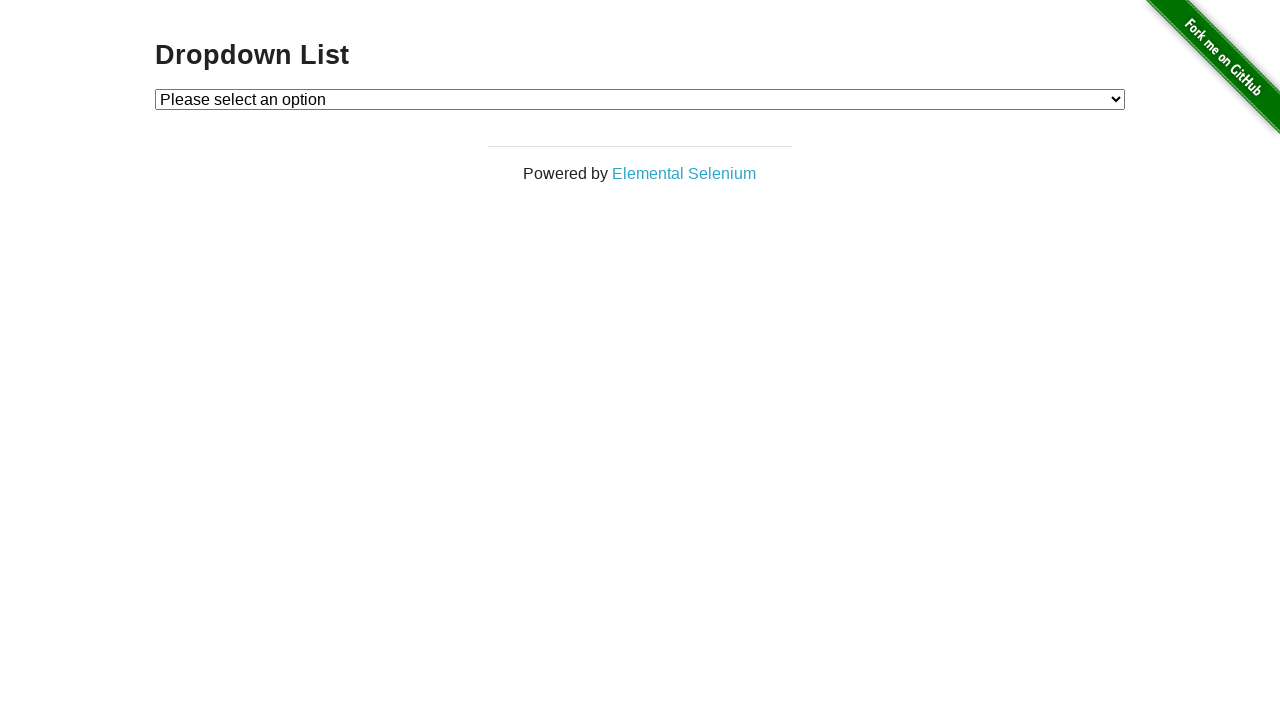

Located the dropdown element
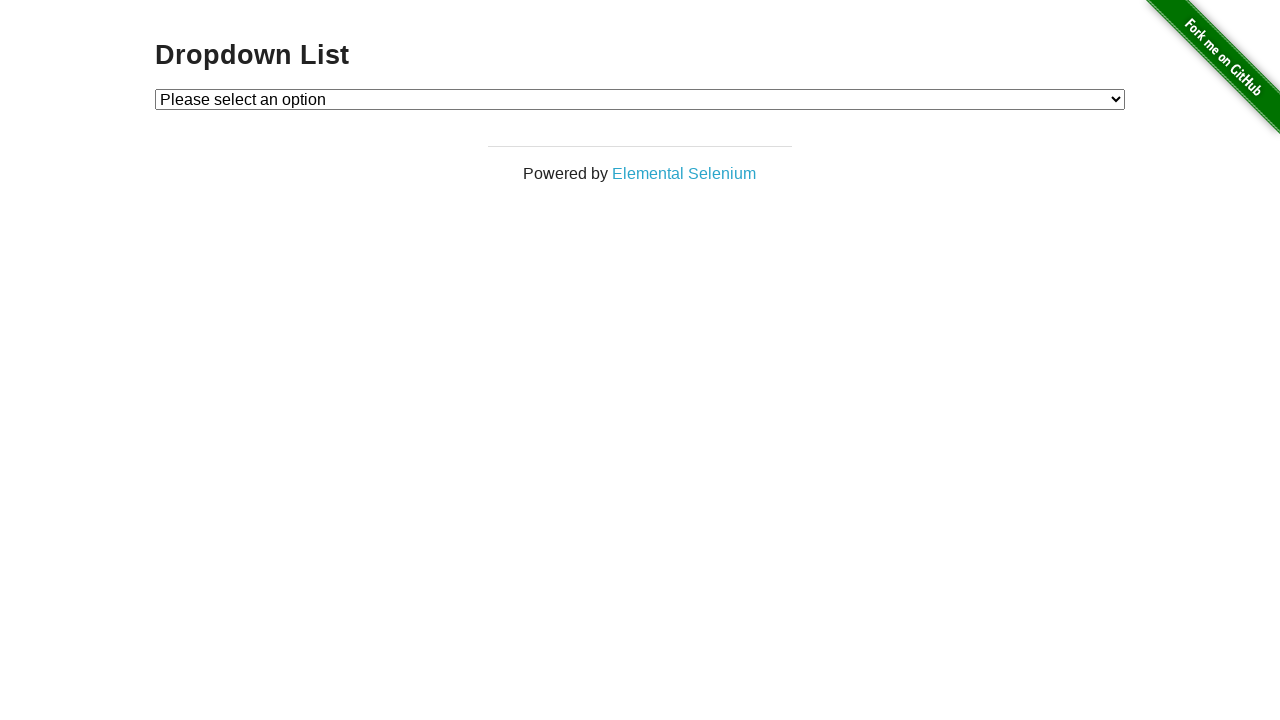

Clicked on the dropdown to open it at (640, 99) on #dropdown
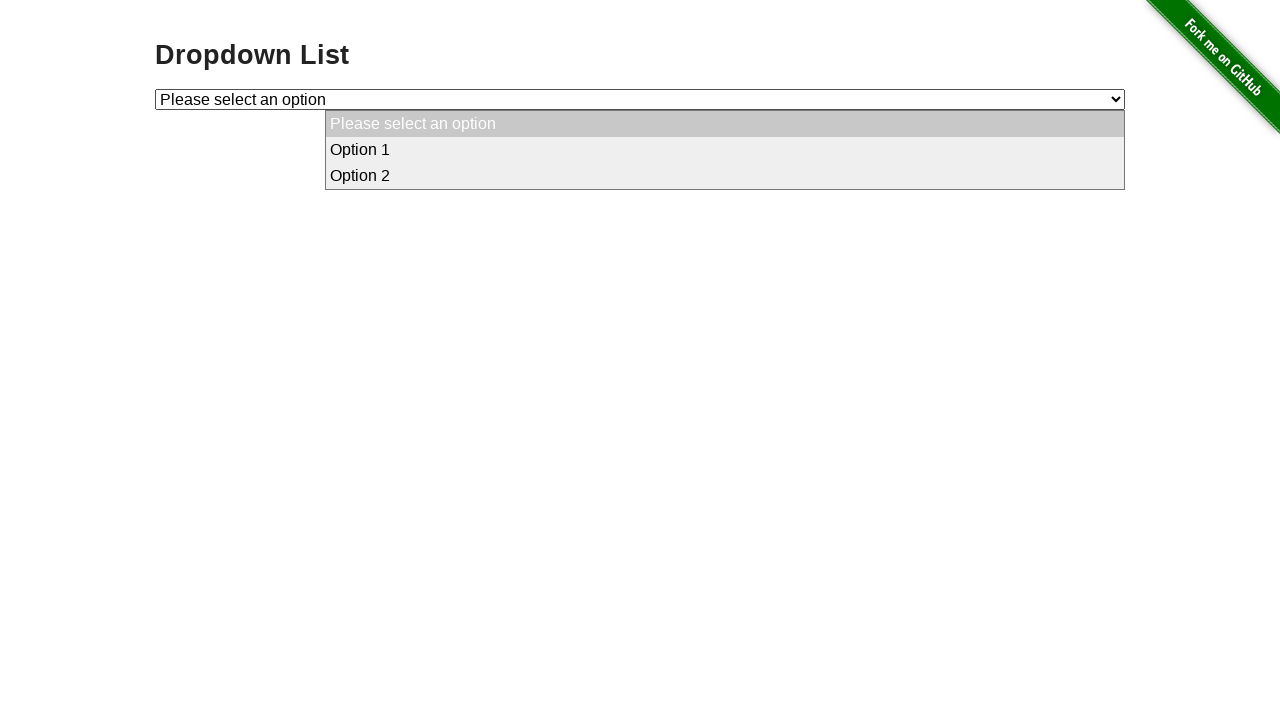

Selected the first available option from dropdown (index 1) on #dropdown
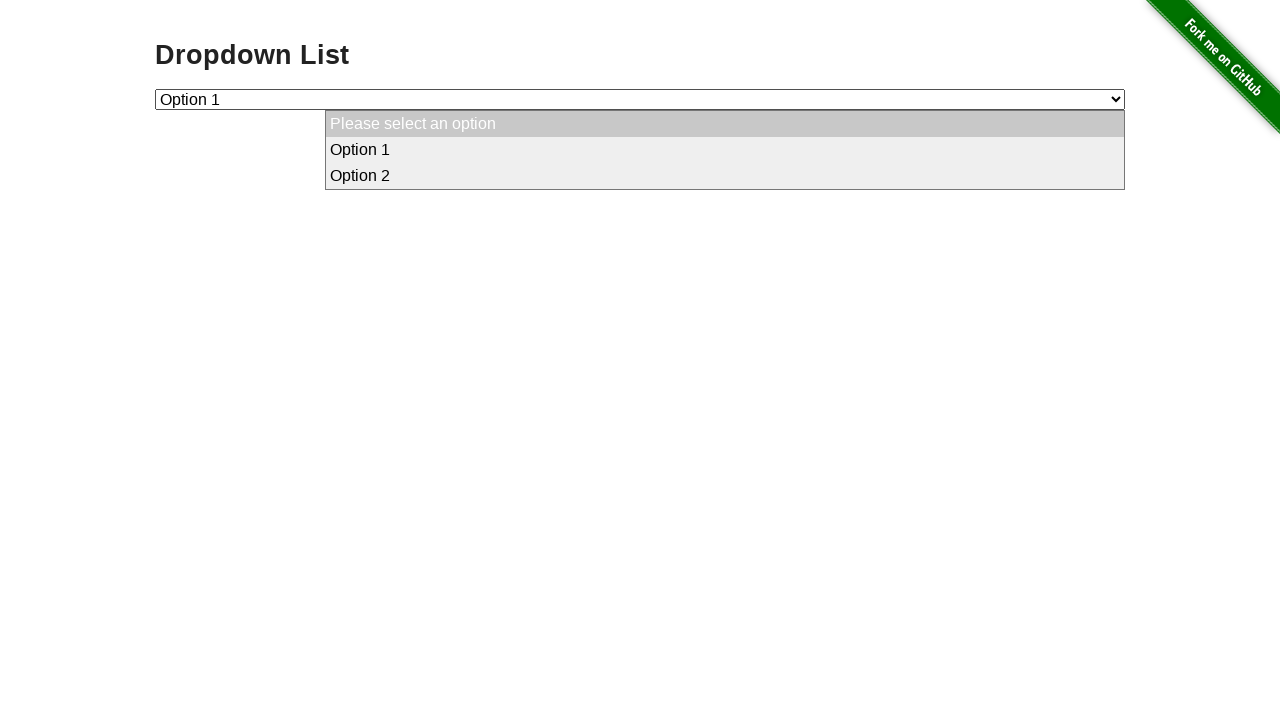

Verified dropdown selection was successful - value is not empty
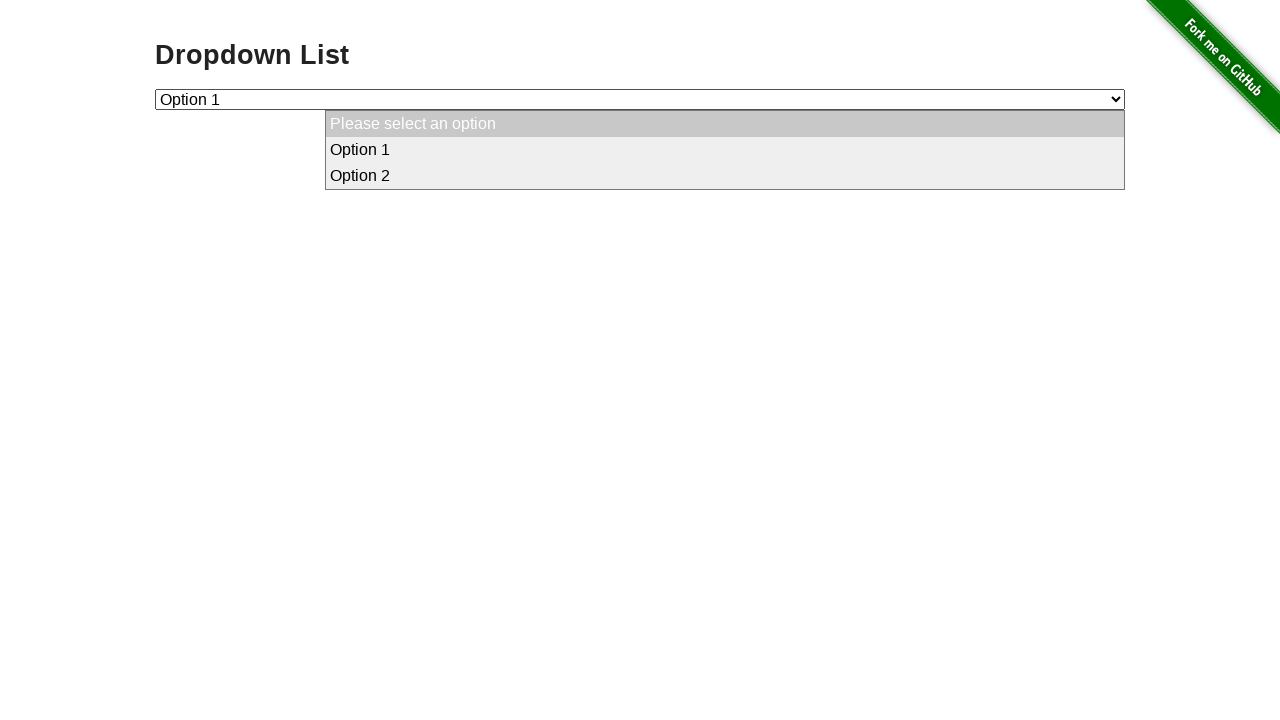

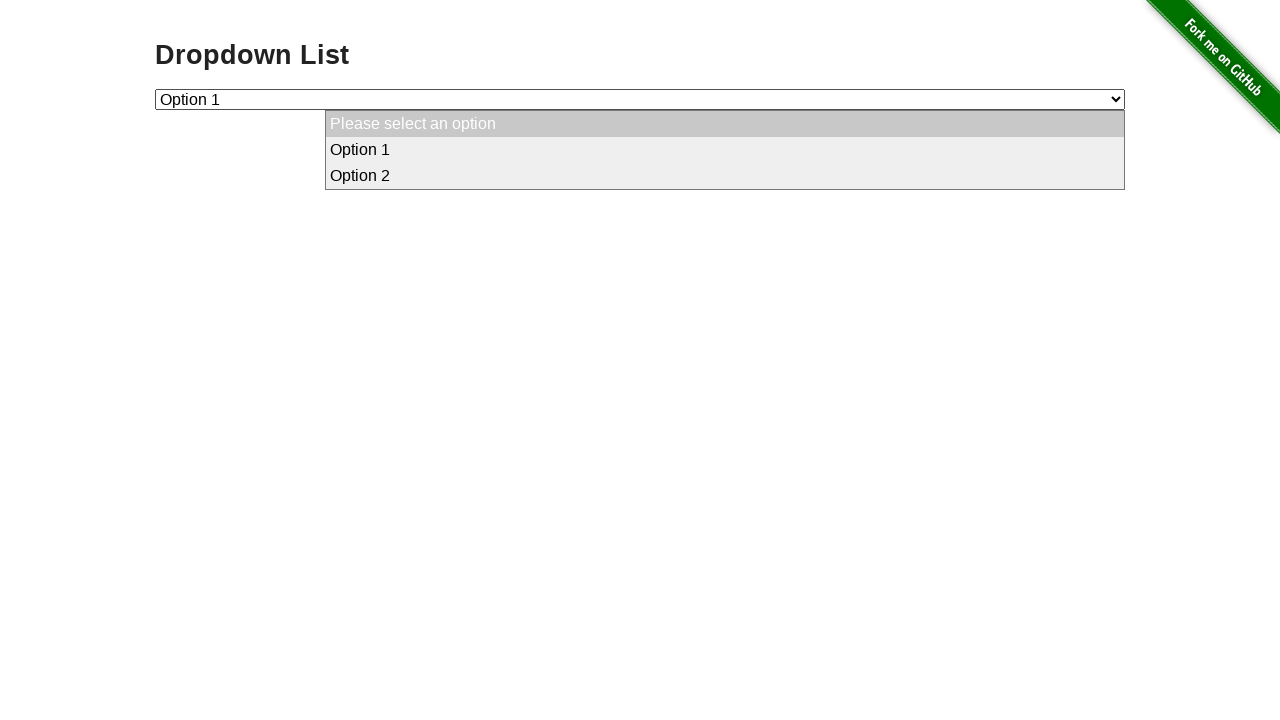